Navigates to a demo application, accesses the Web Table section under UI Testing Concepts, and retrieves specific cell values from a table containing product information

Starting URL: https://demoapps.qspiders.com/

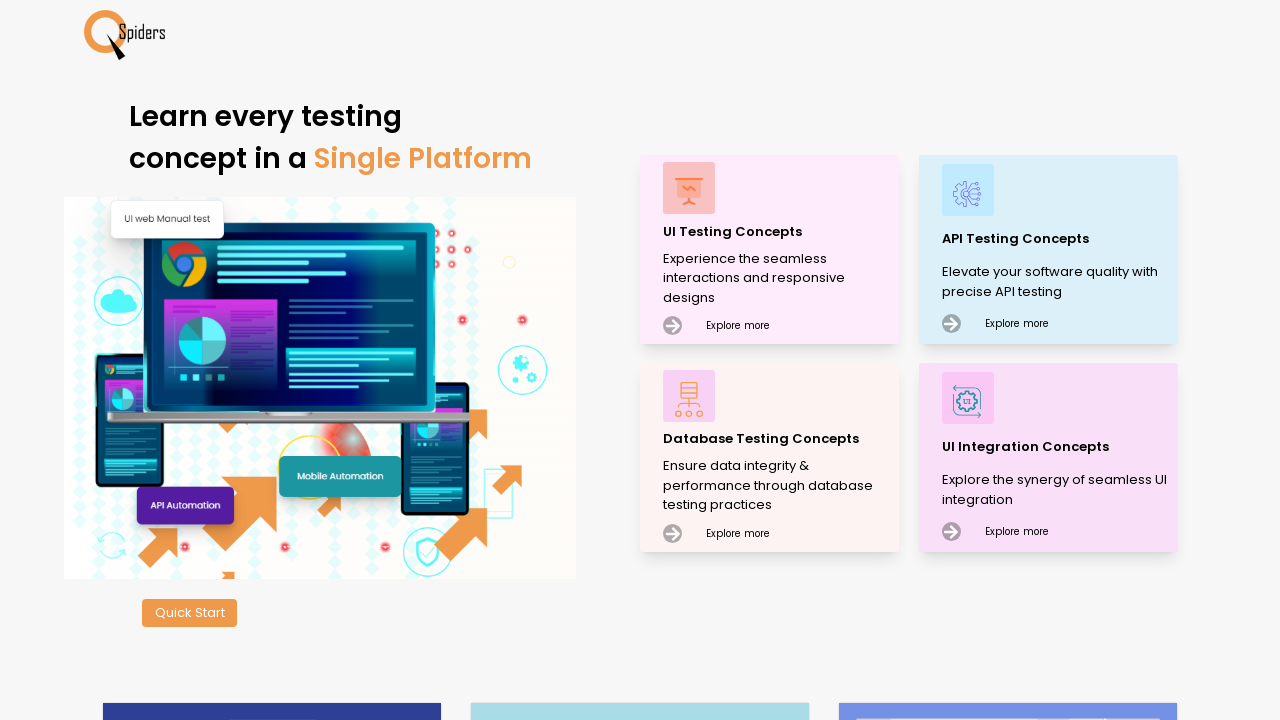

Clicked on UI Testing Concepts link at (778, 232) on xpath=//p[text()='UI Testing Concepts']
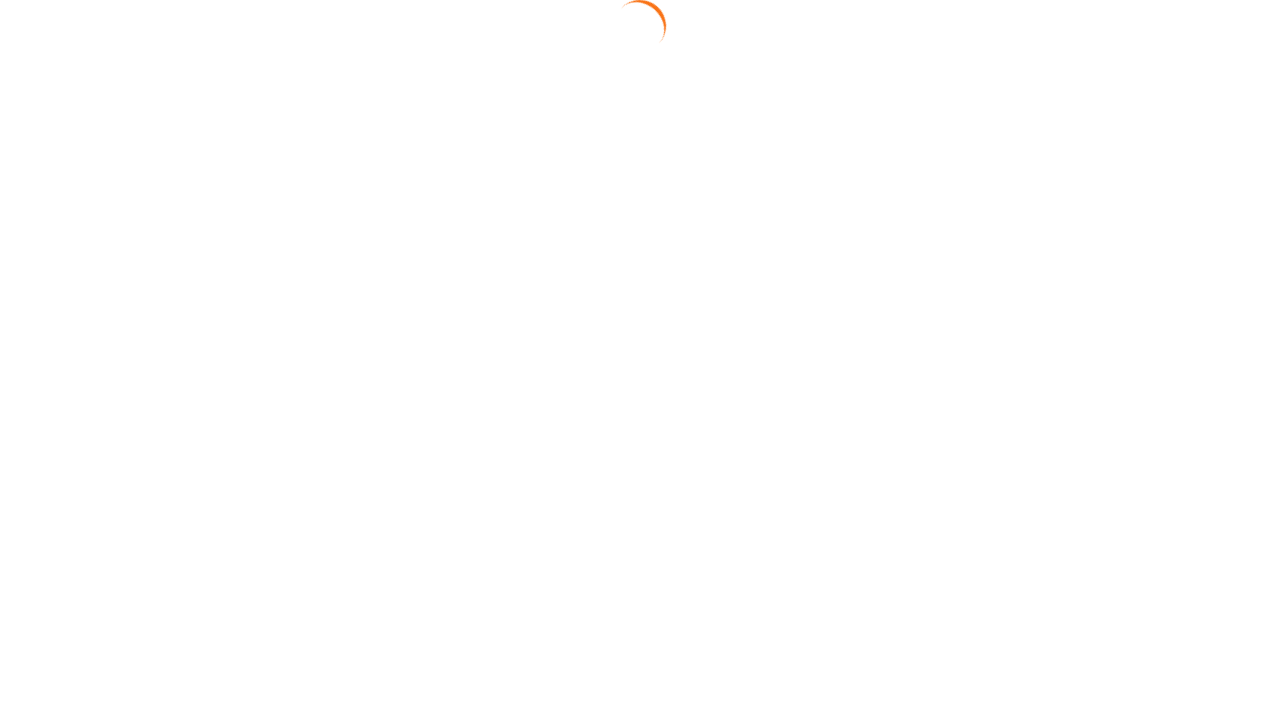

Waited 2 seconds for page to load
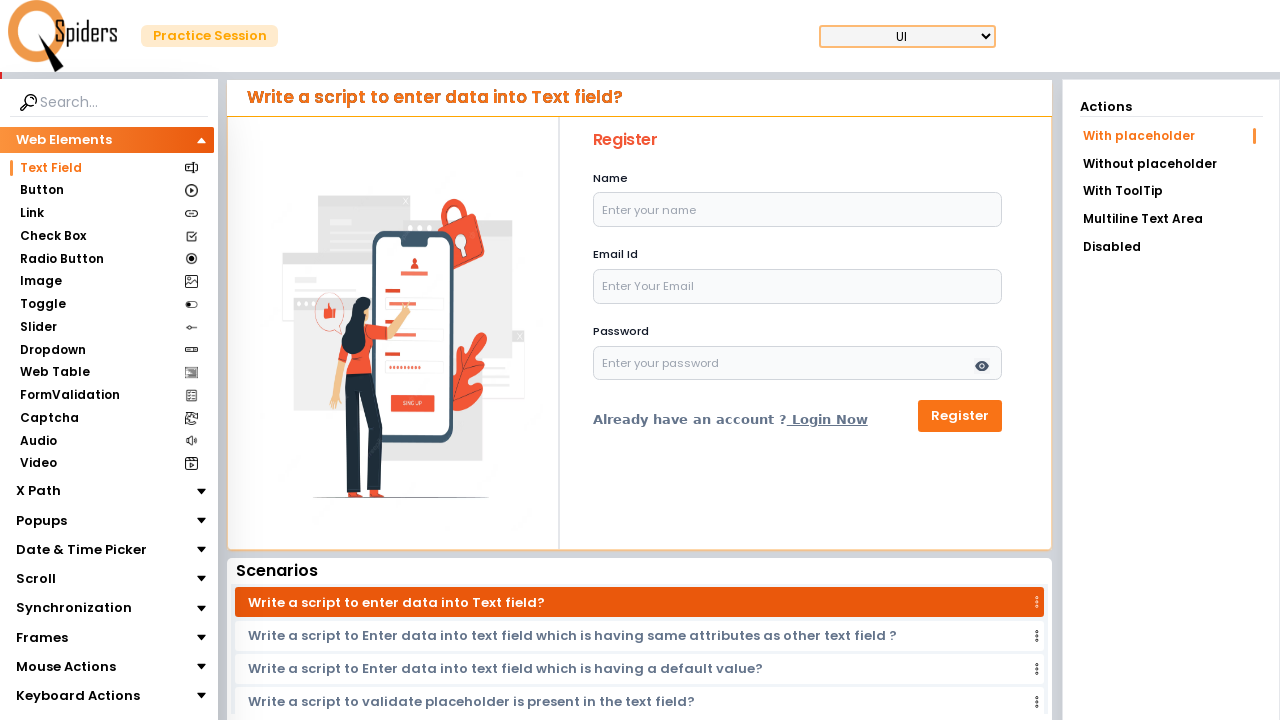

Clicked on Web Table section at (54, 373) on xpath=//section[text()='Web Table']
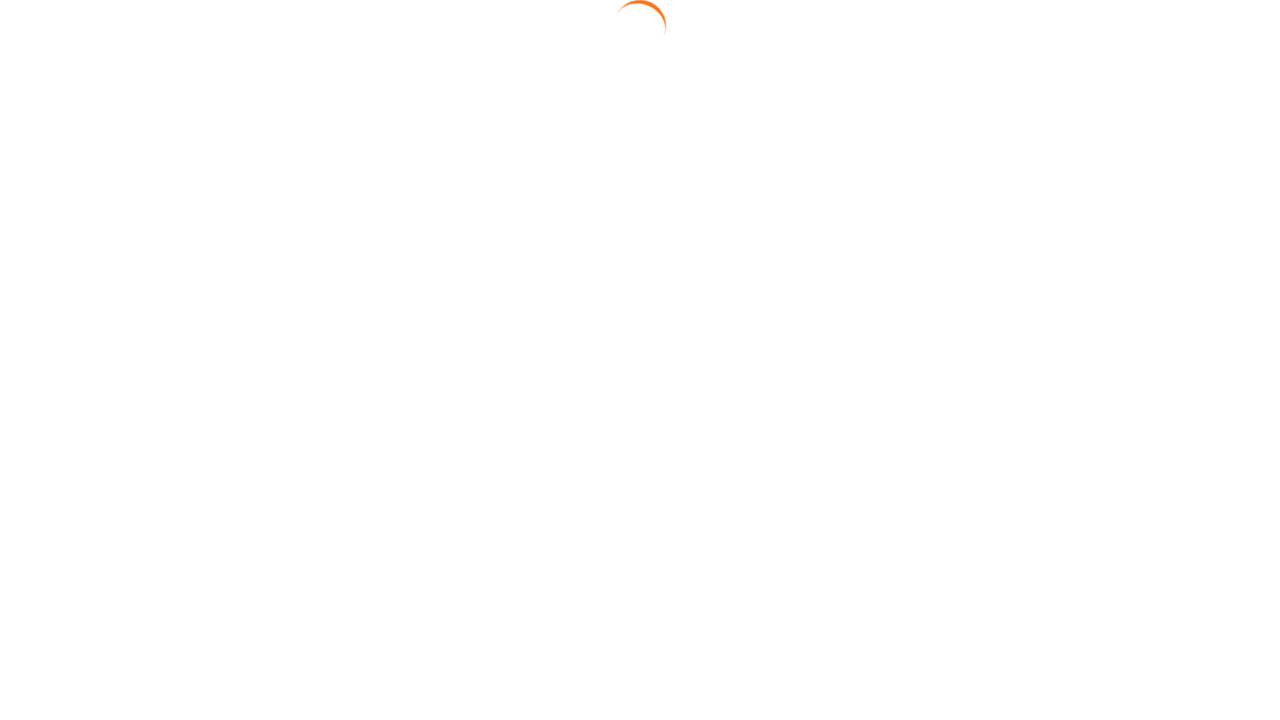

Web Table loaded and SAMSUNG Galaxy header found
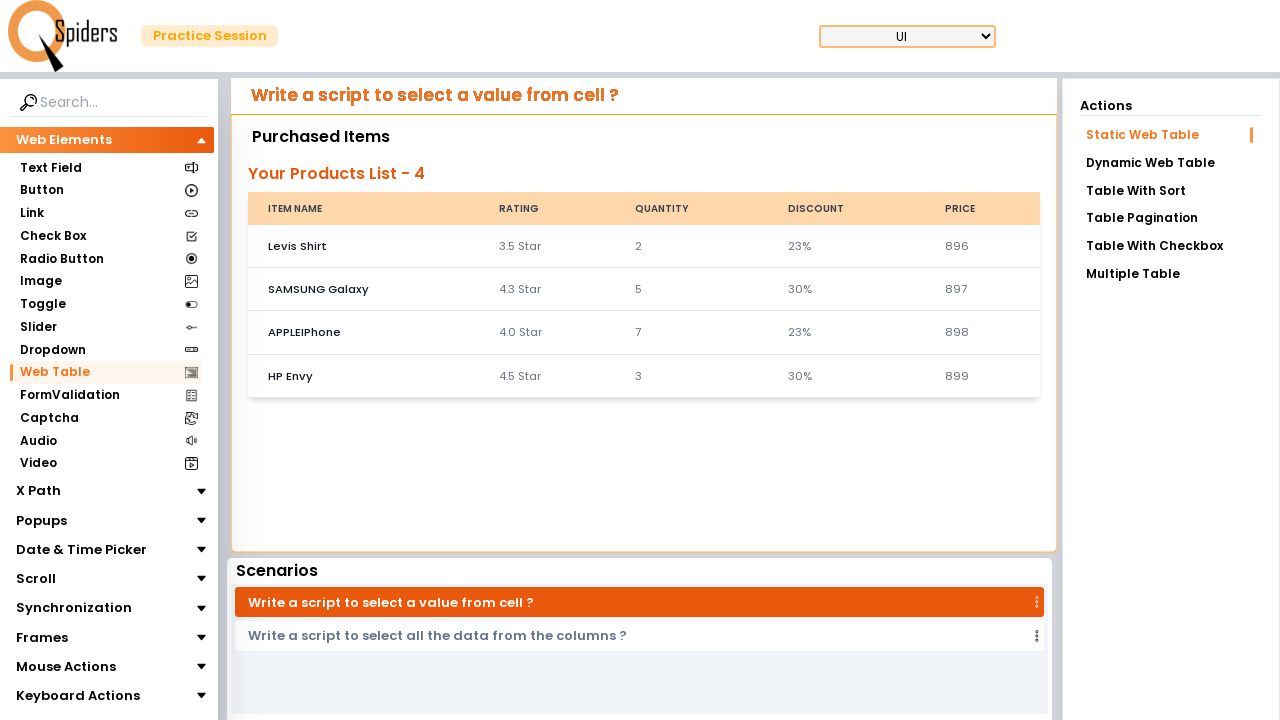

Retrieved discount value for SAMSUNG Galaxy: 30%
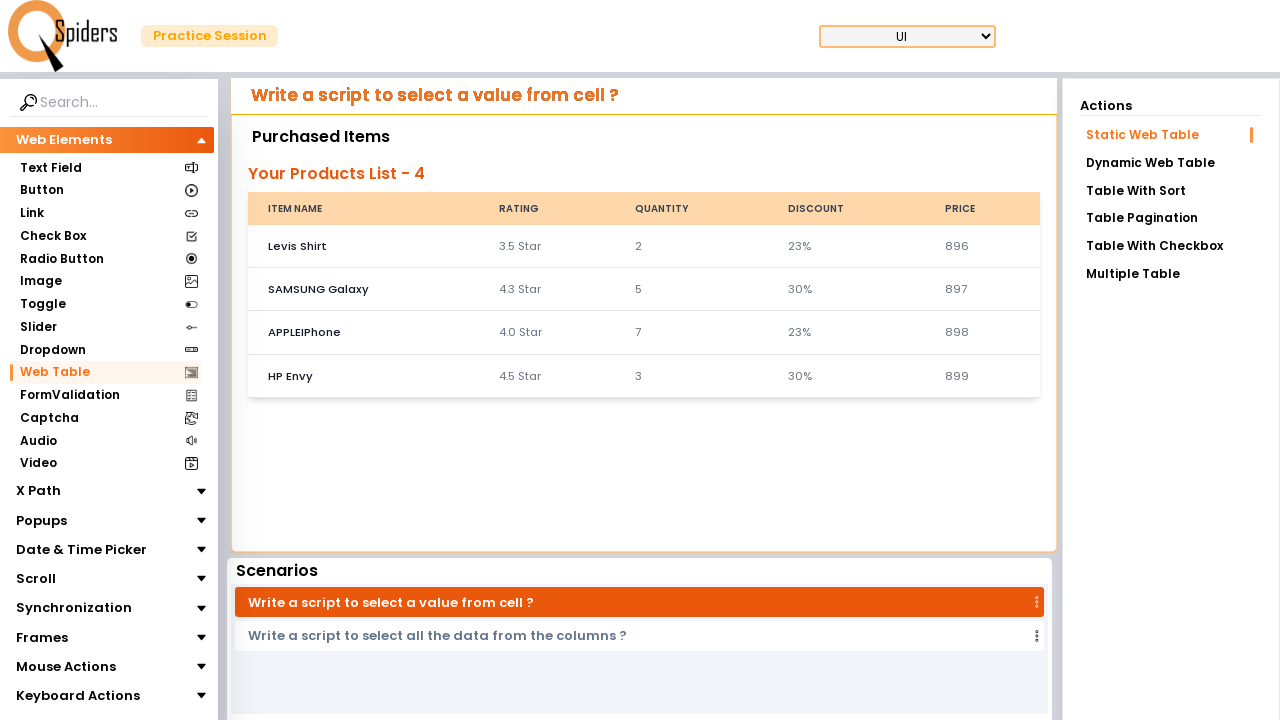

Retrieved price value for HP Envy: 899
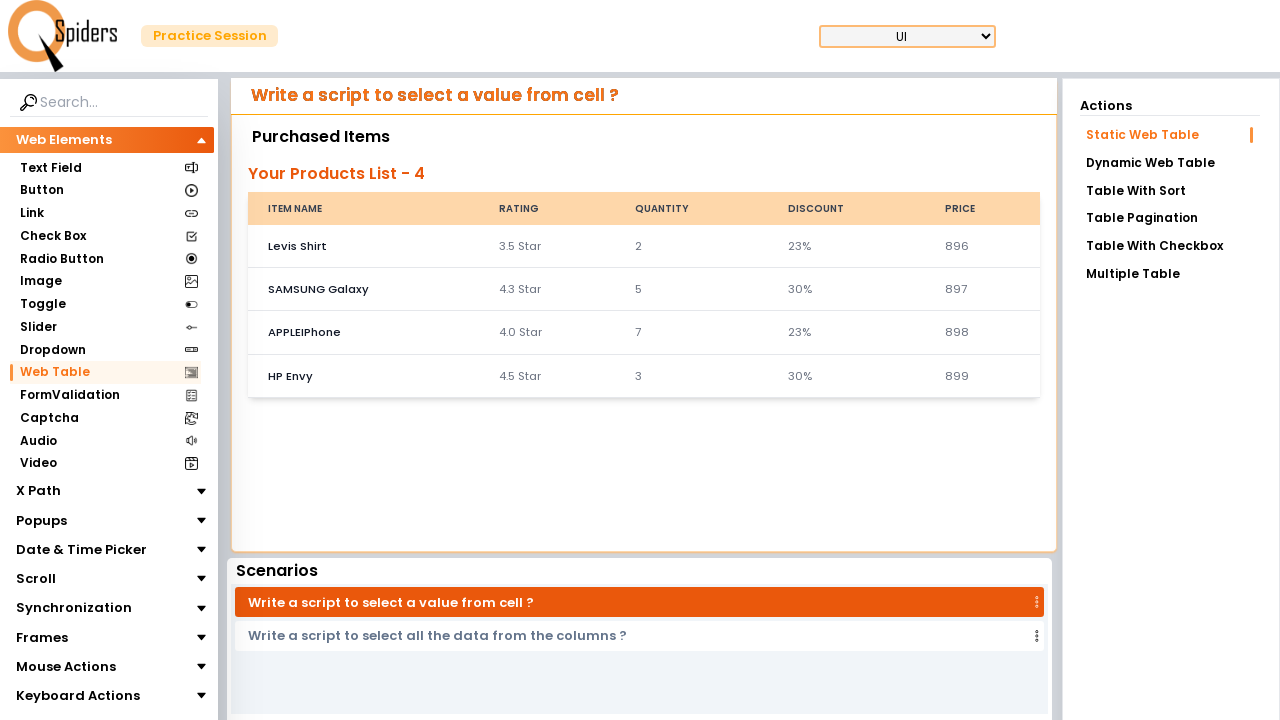

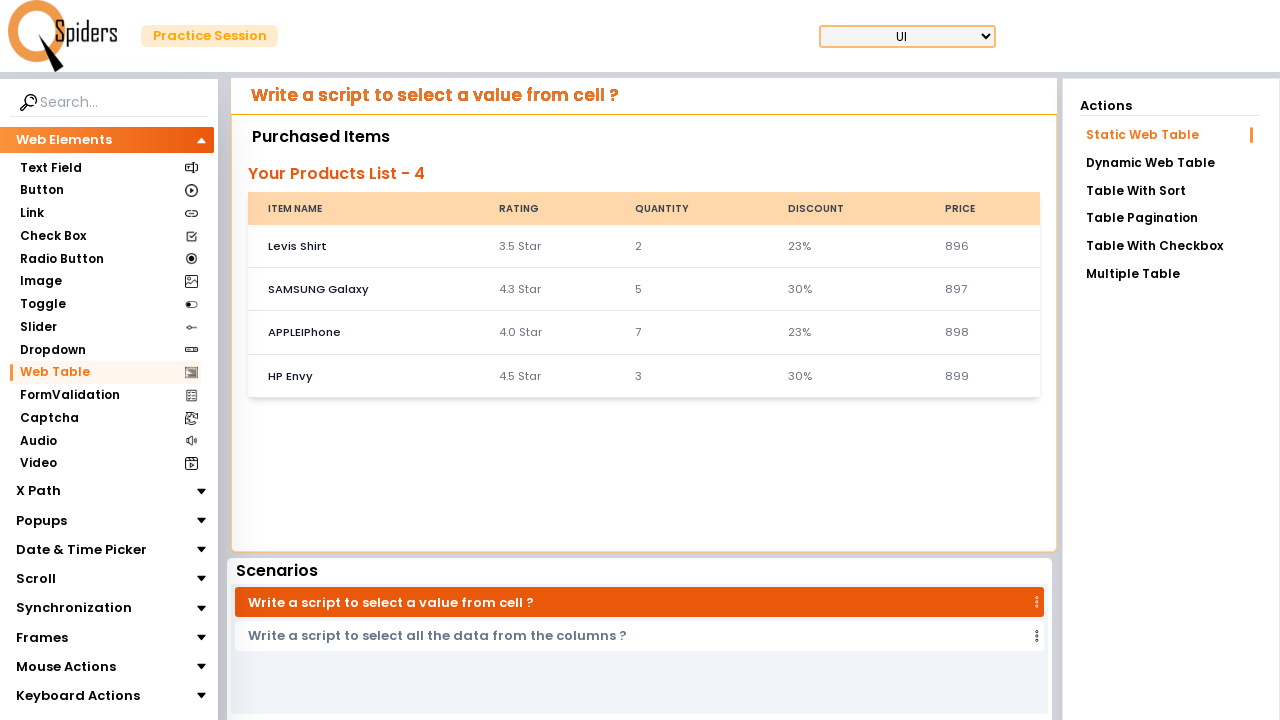